Navigates to Carrefour's condiments category page and verifies that product listings are displayed

Starting URL: https://online.carrefour.com.tw/tw/%E4%BD%90%E6%96%99

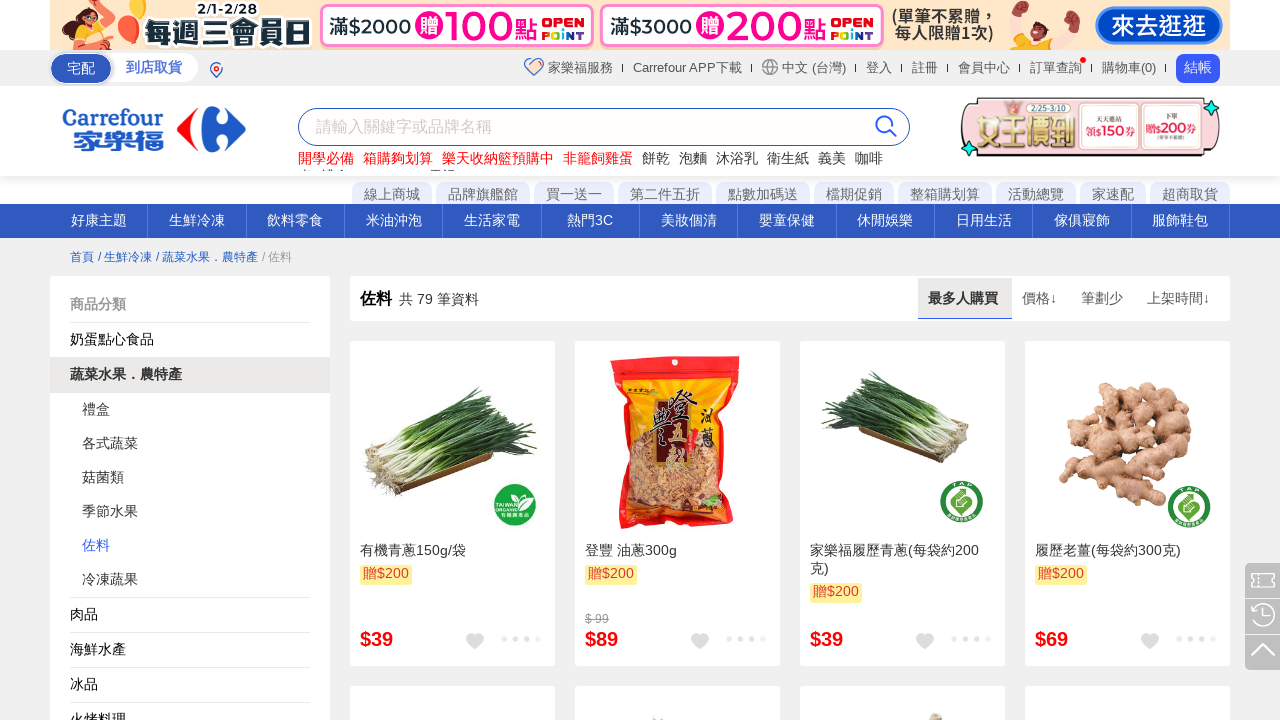

Waited for product listings to load on Carrefour condiments category page
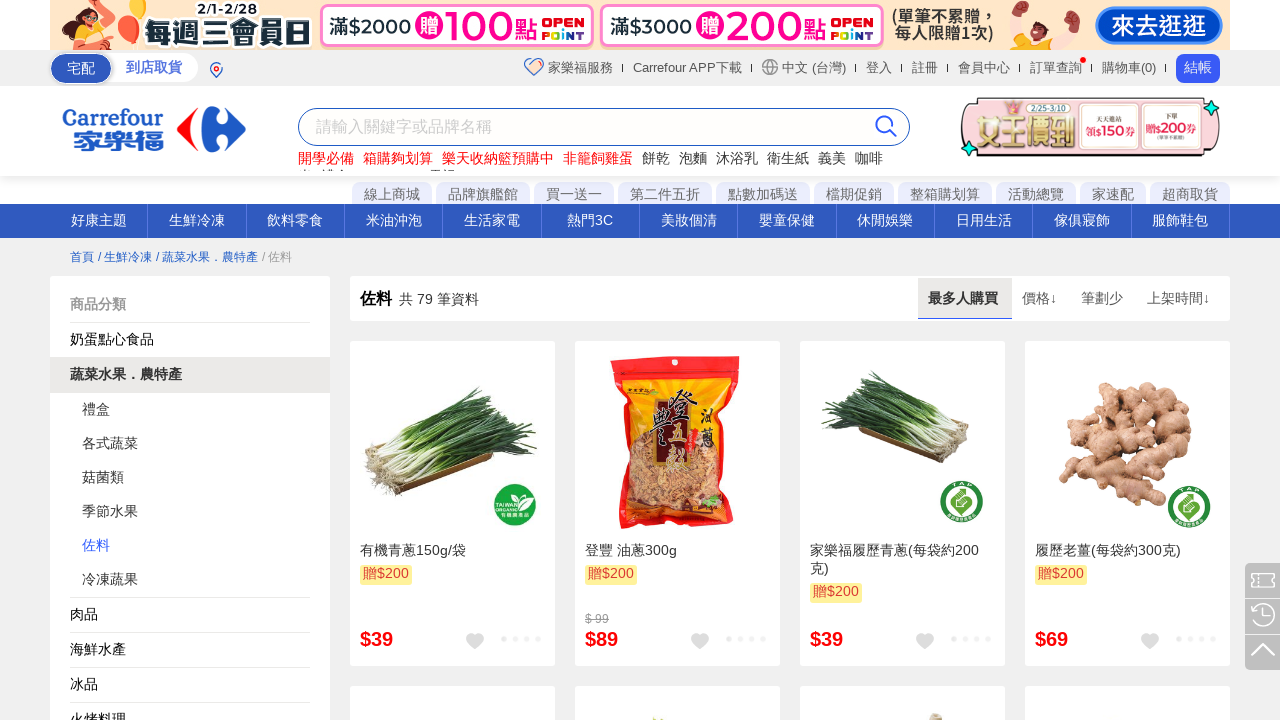

Retrieved 24 product links from the page
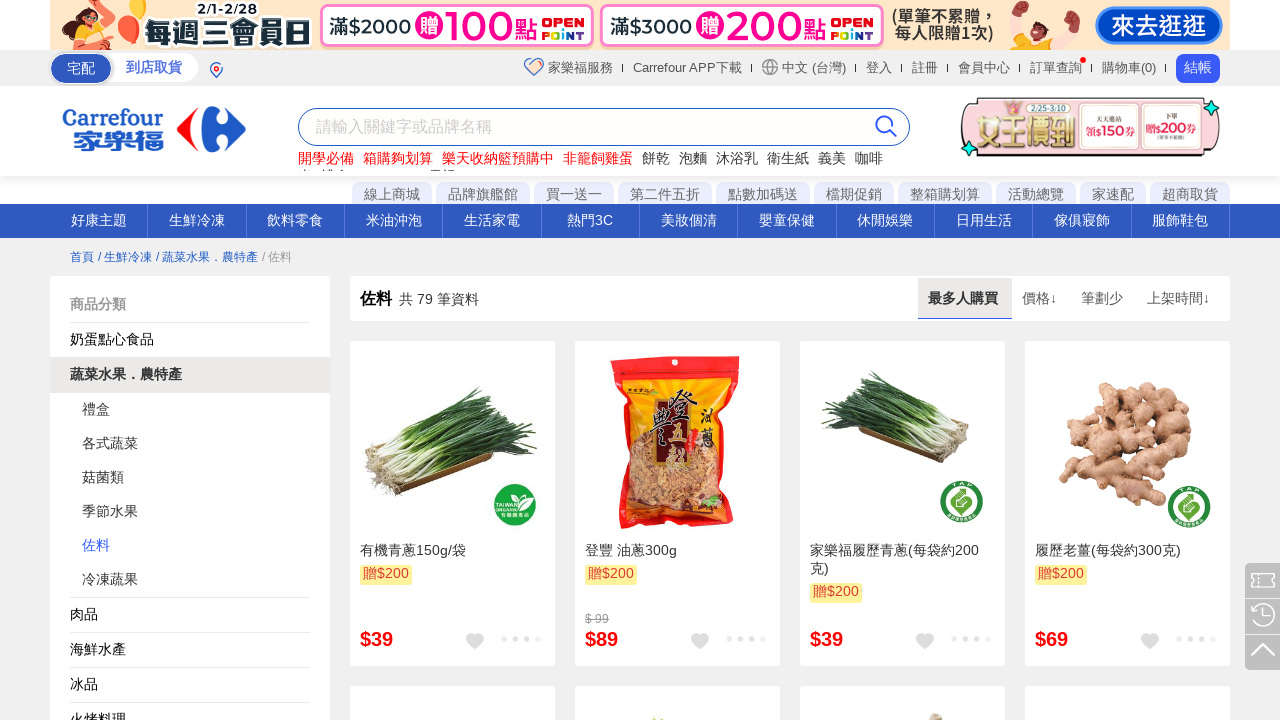

Verified that product links are present on the page
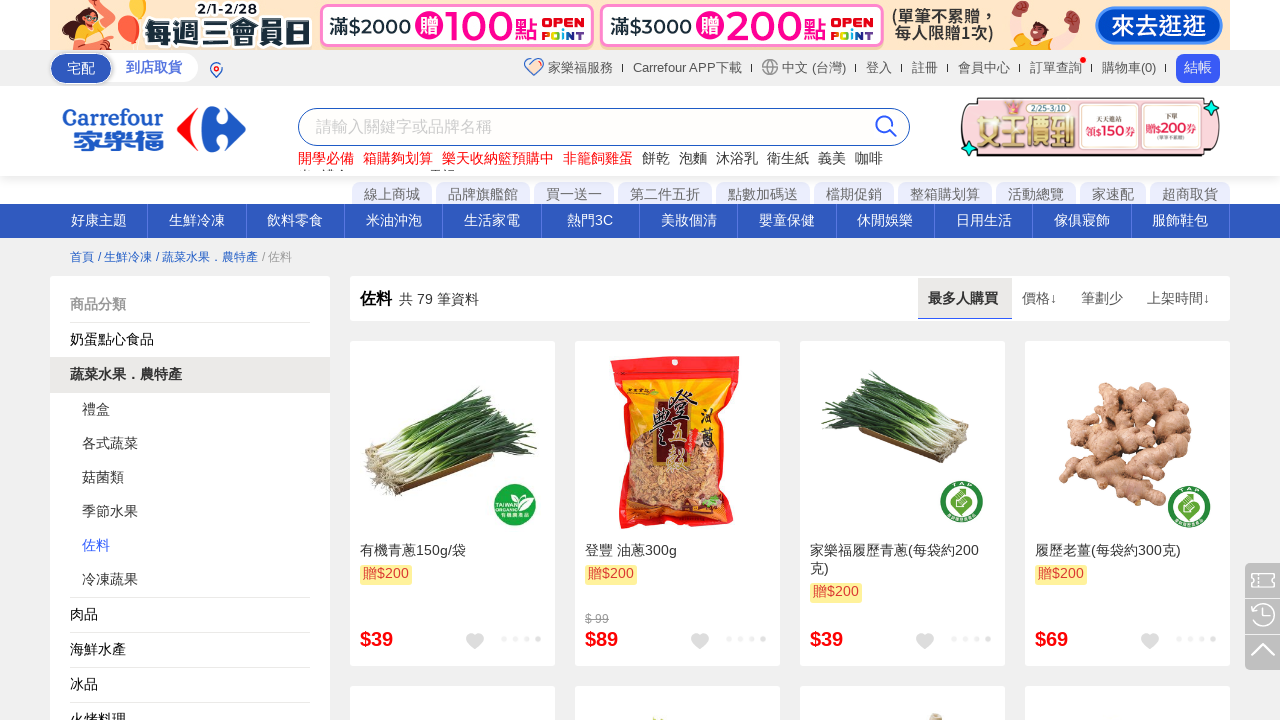

Selected first product link
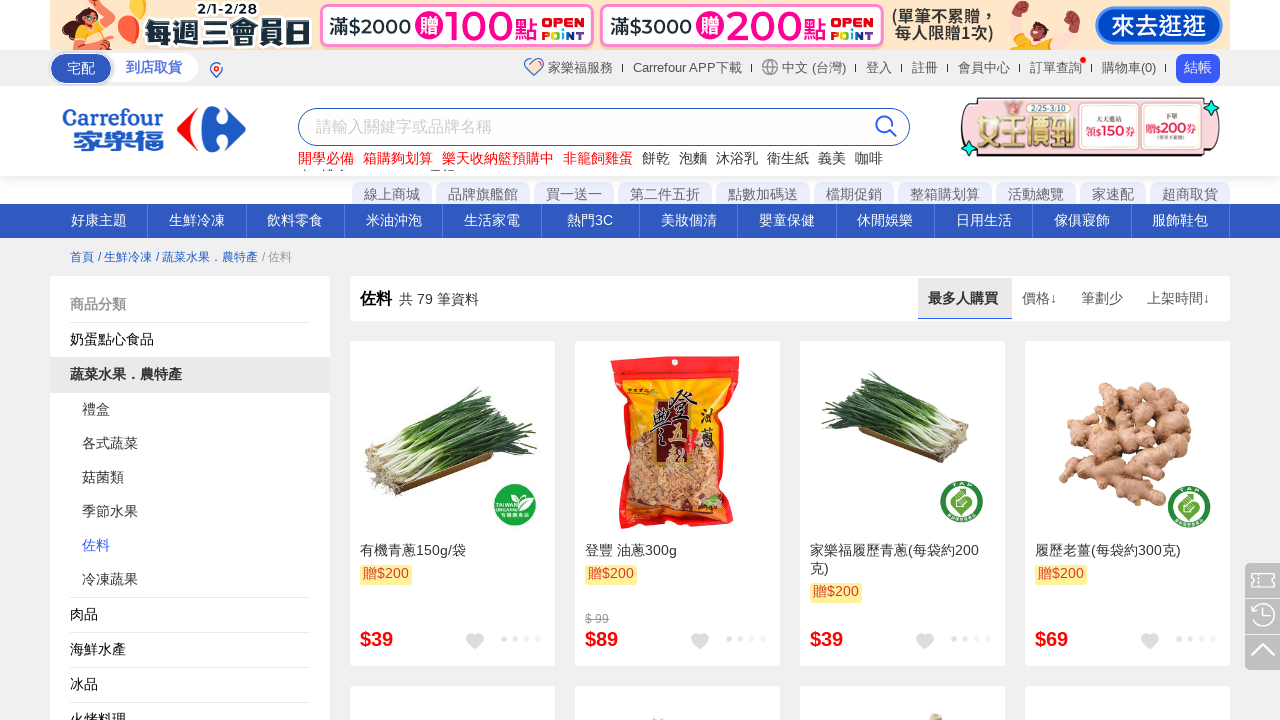

Clicked on first product to verify interactivity
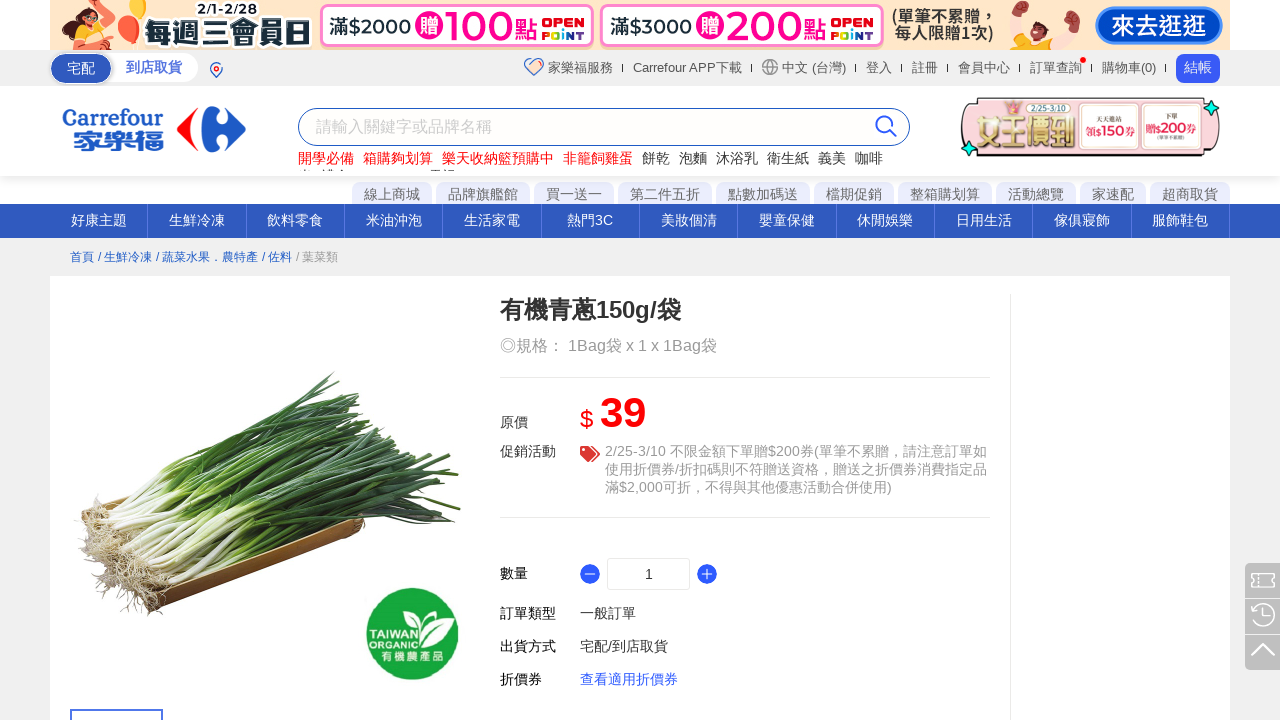

Product detail page loaded (network idle)
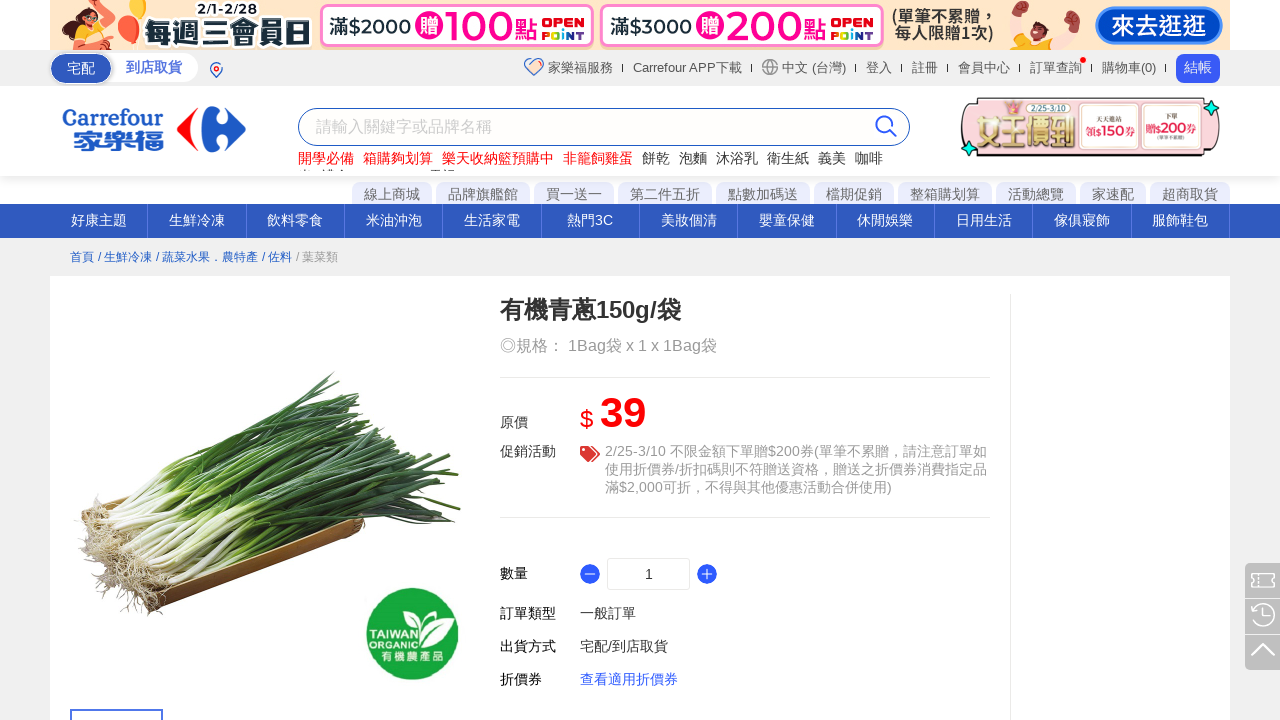

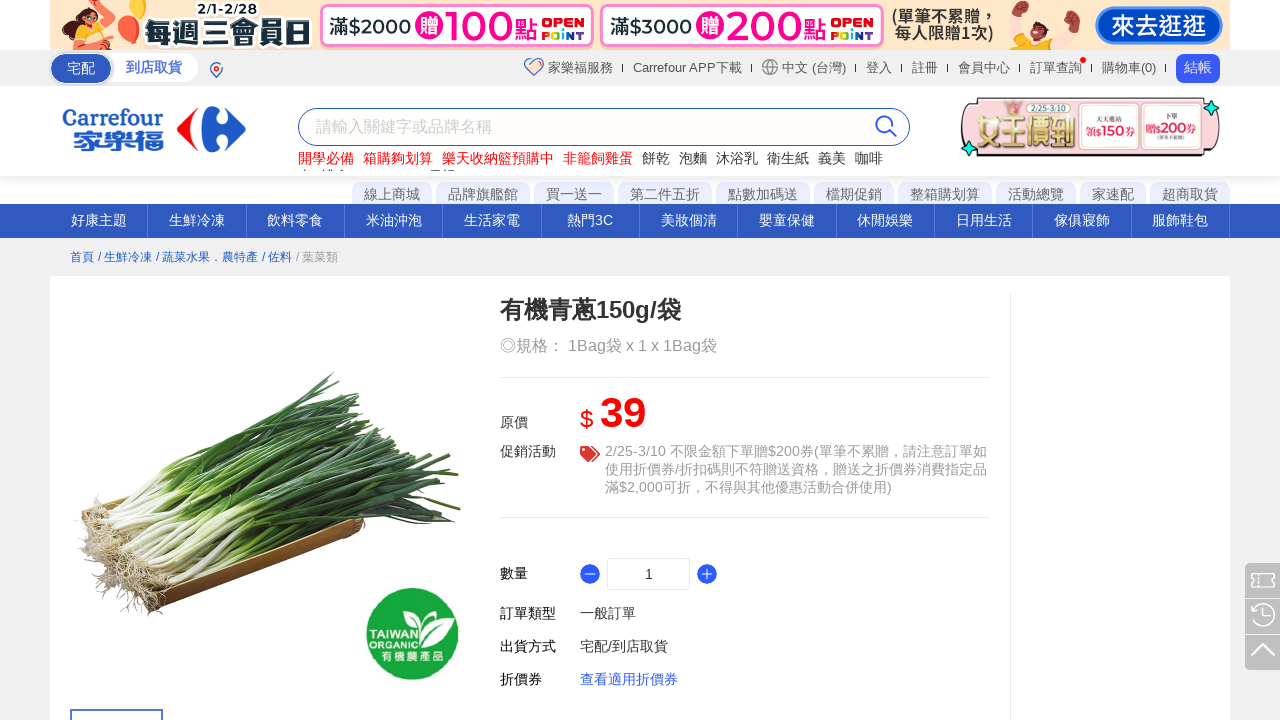